Tests drag and drop functionality by dragging an element to a new position using coordinates

Starting URL: https://jqueryui.com/draggable/

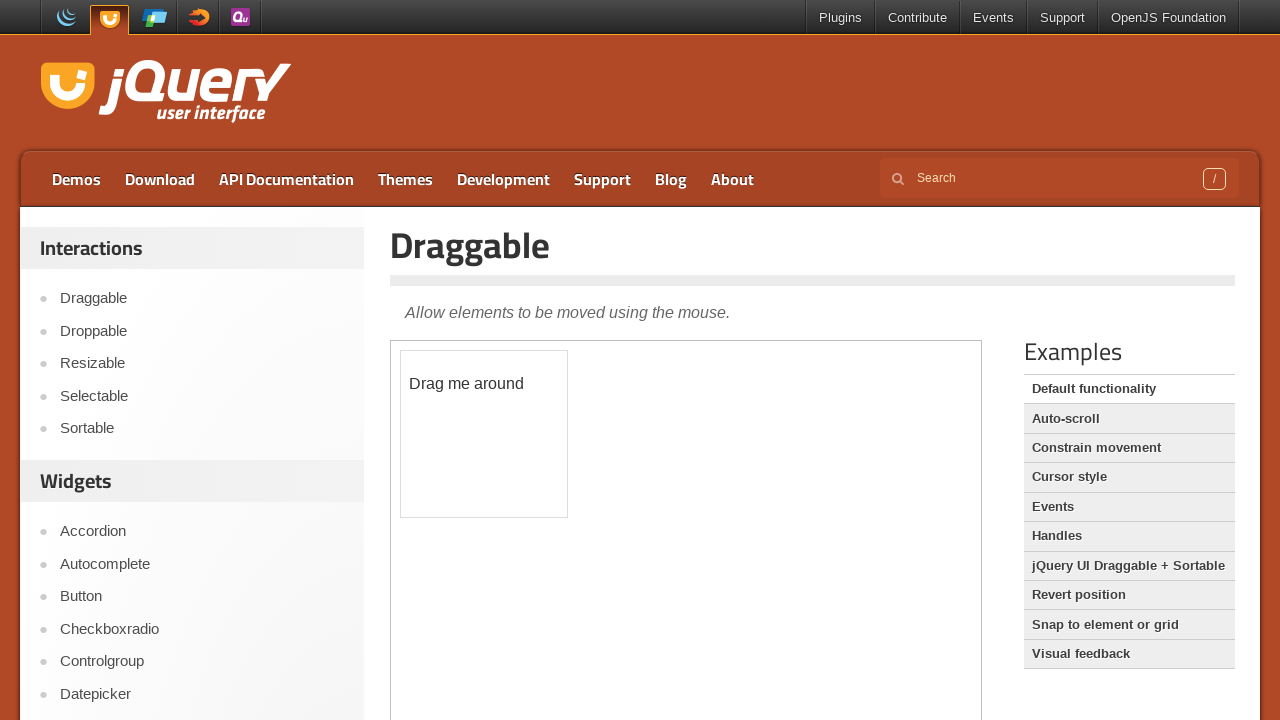

Located the iframe containing the draggable element
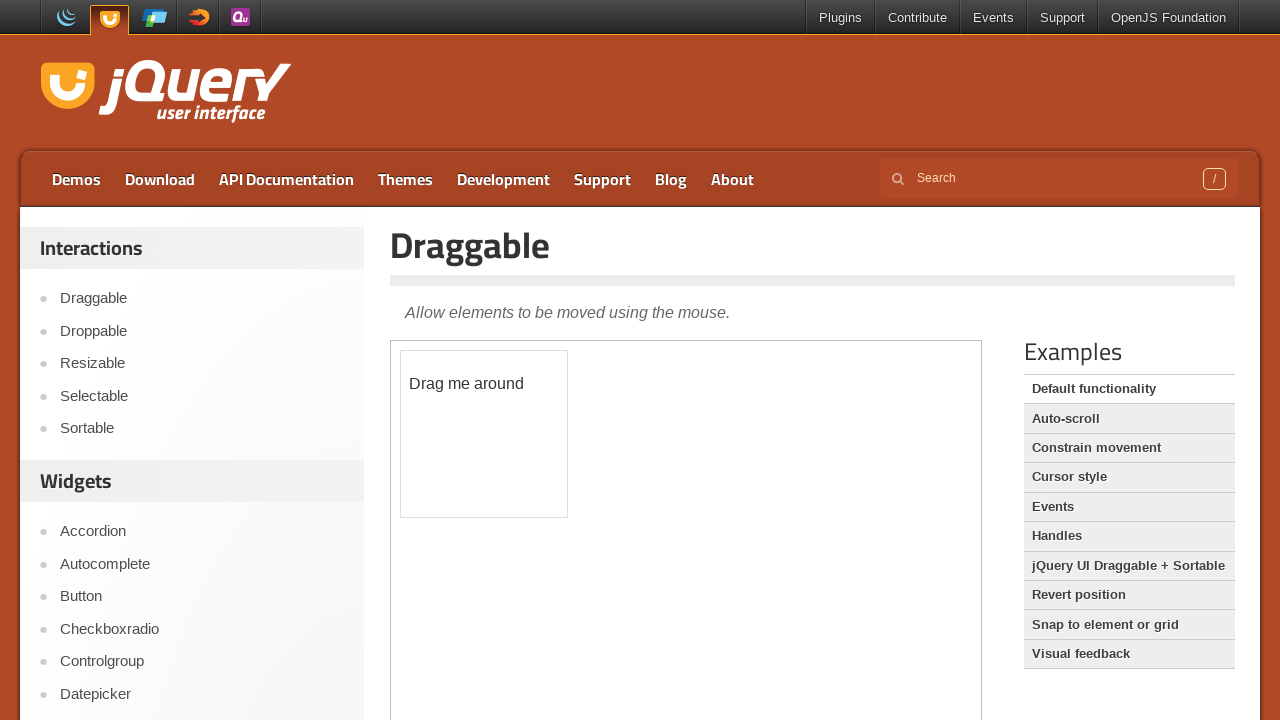

Located the draggable element with id 'draggable'
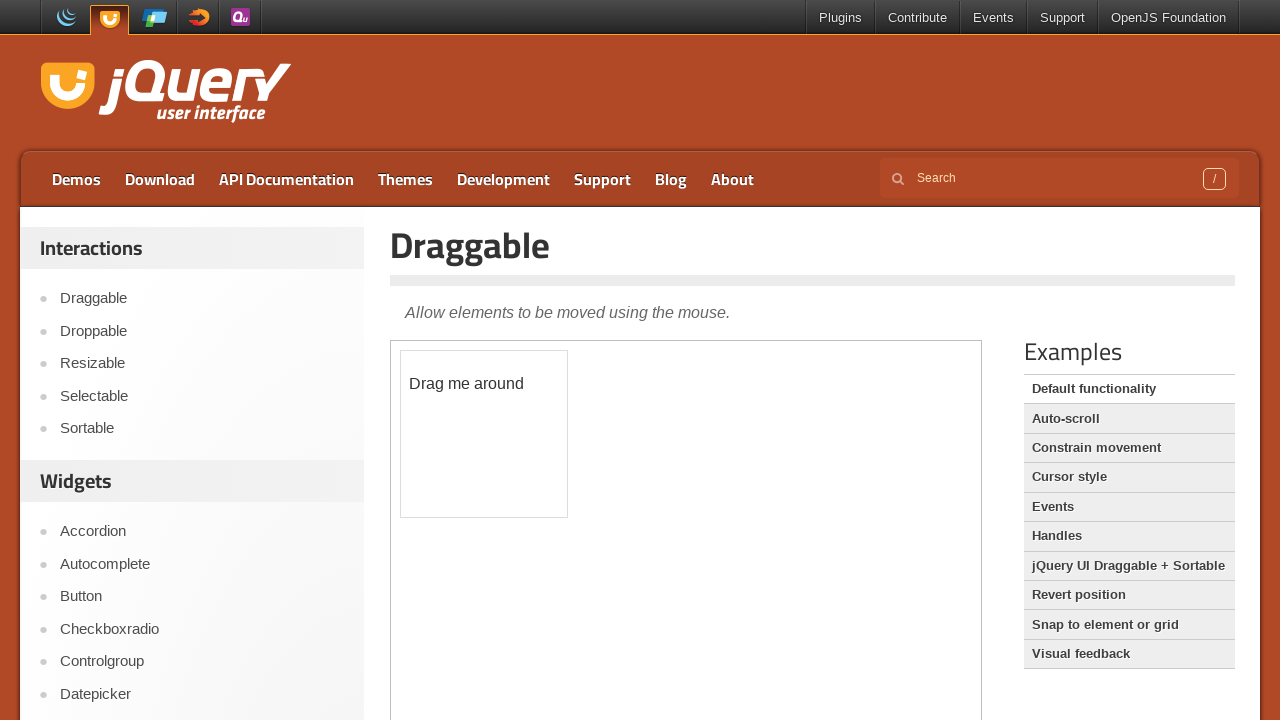

Captured initial position: x=400.109375, y=349.875
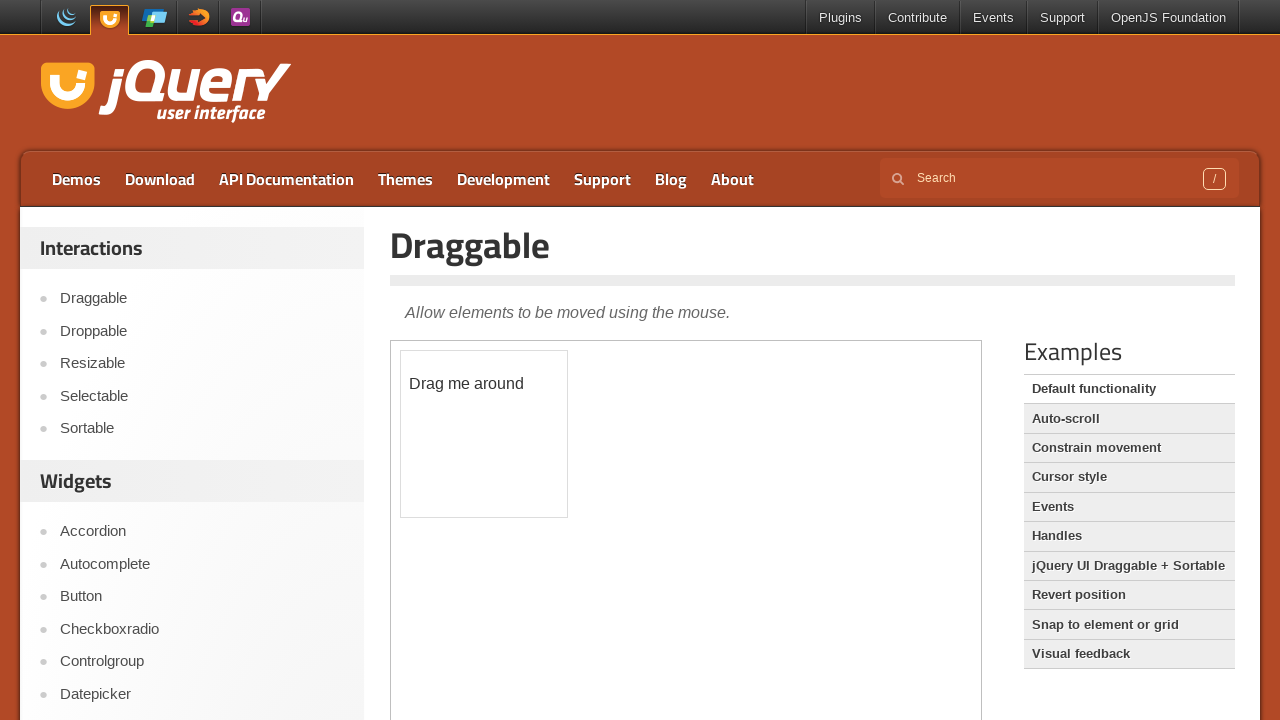

Dragged element 100px right and 50px down to new position at (501, 401)
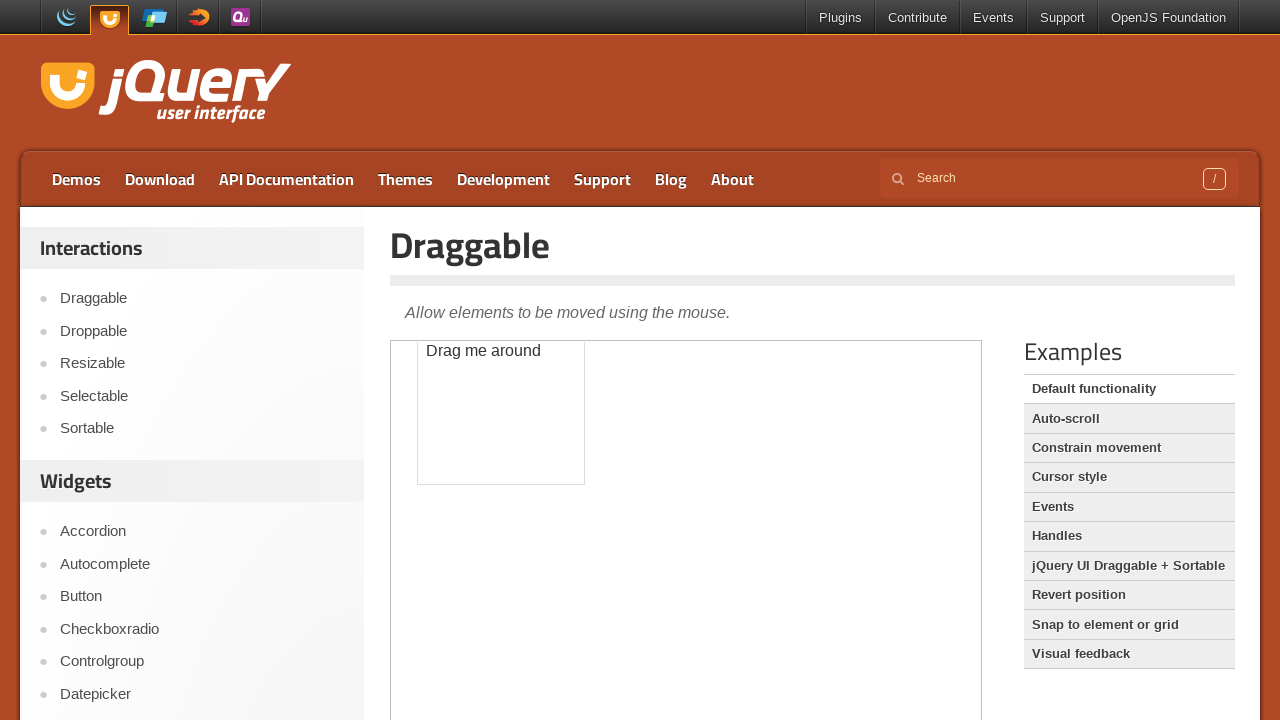

Verified final position: x=417.109375, y=316.875
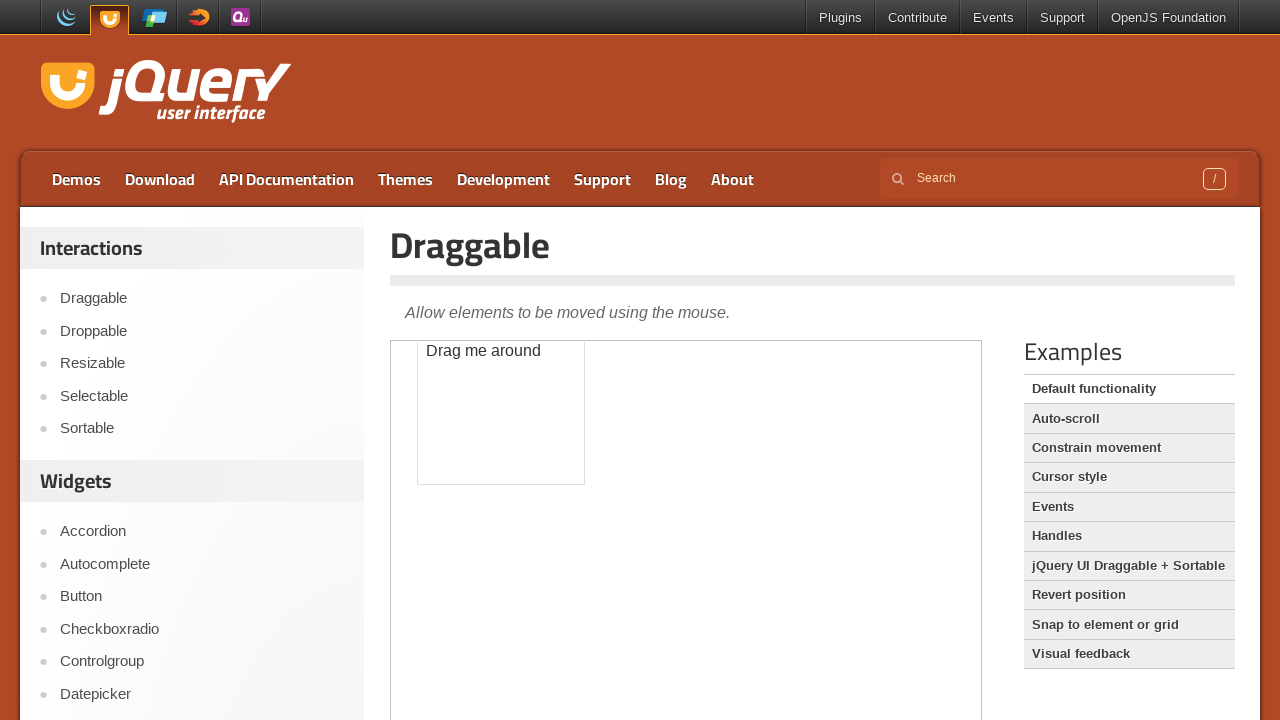

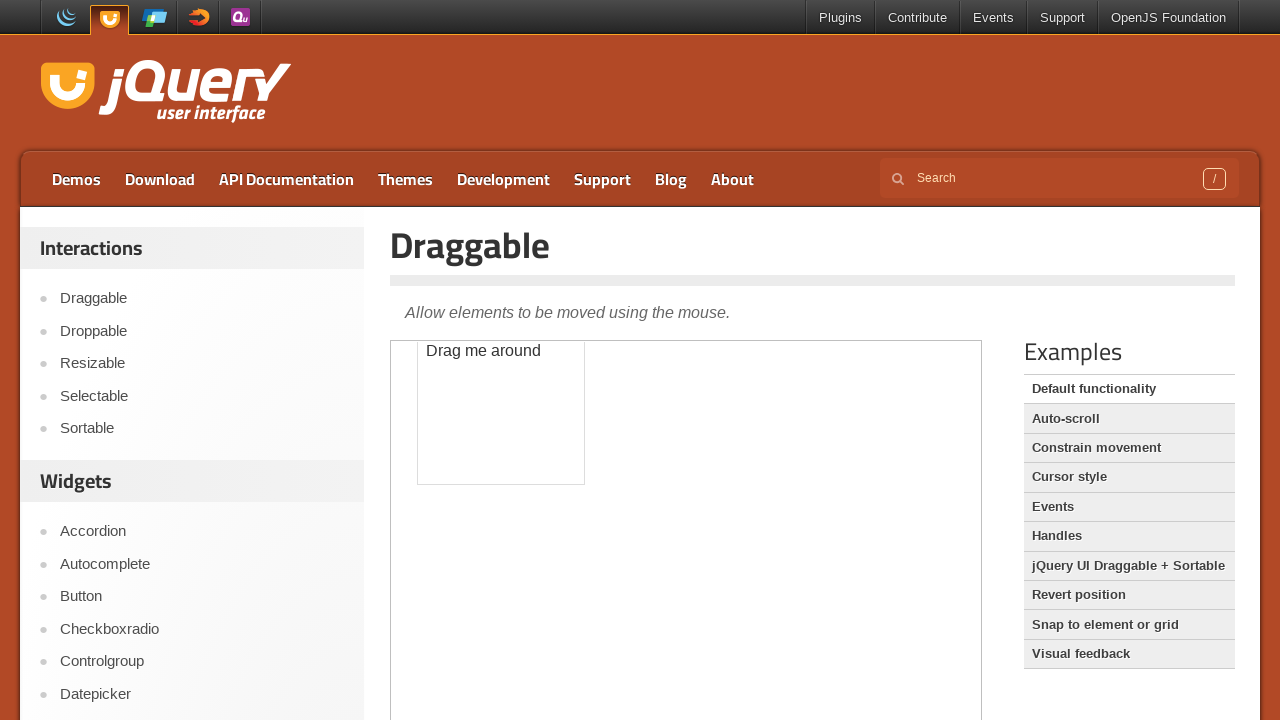